Tests drag and drop functionality on jQuery UI demo page by dragging an element into a droppable area within an iframe

Starting URL: https://jqueryui.com/droppable/

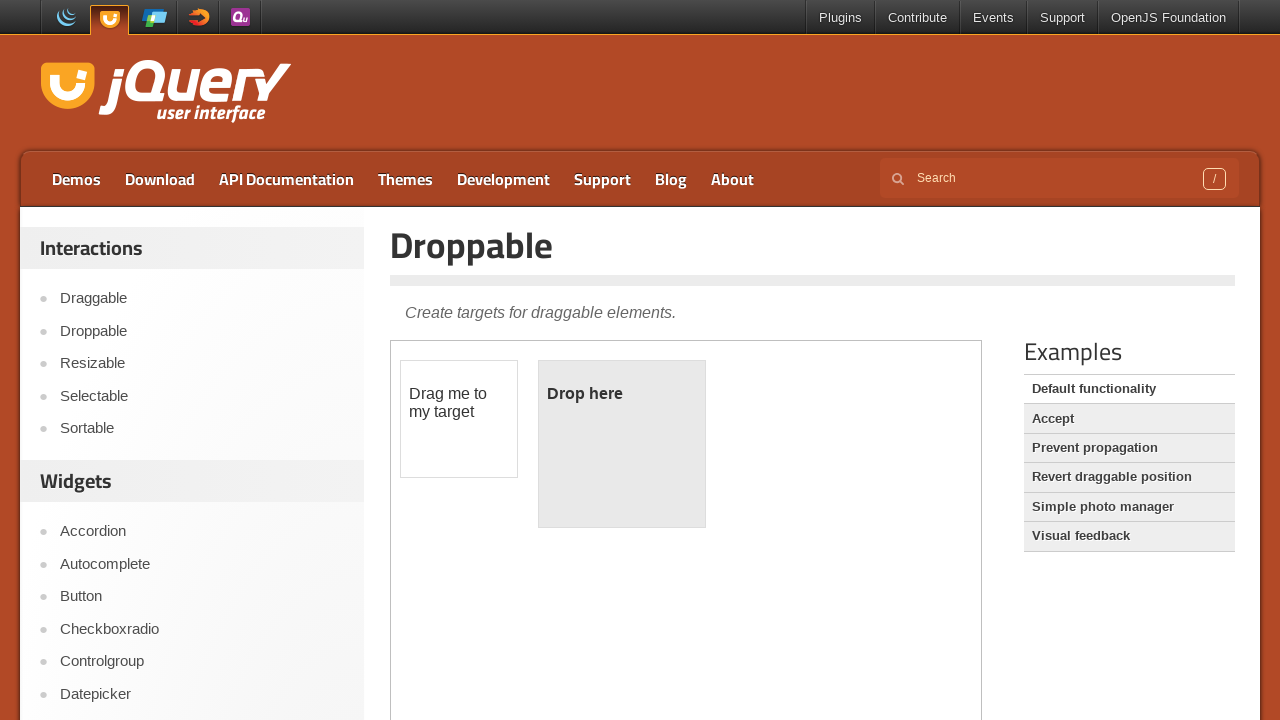

Located the demo iframe containing drag and drop elements
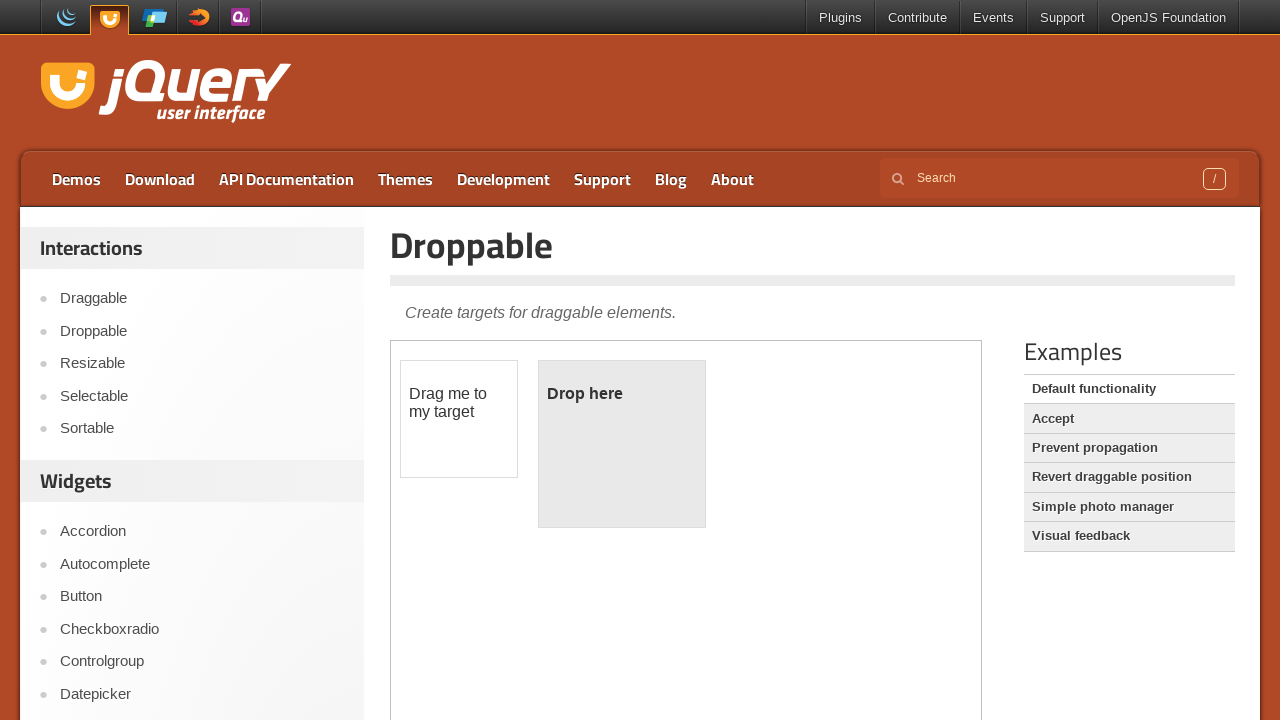

Located the draggable element (#draggable) in the iframe
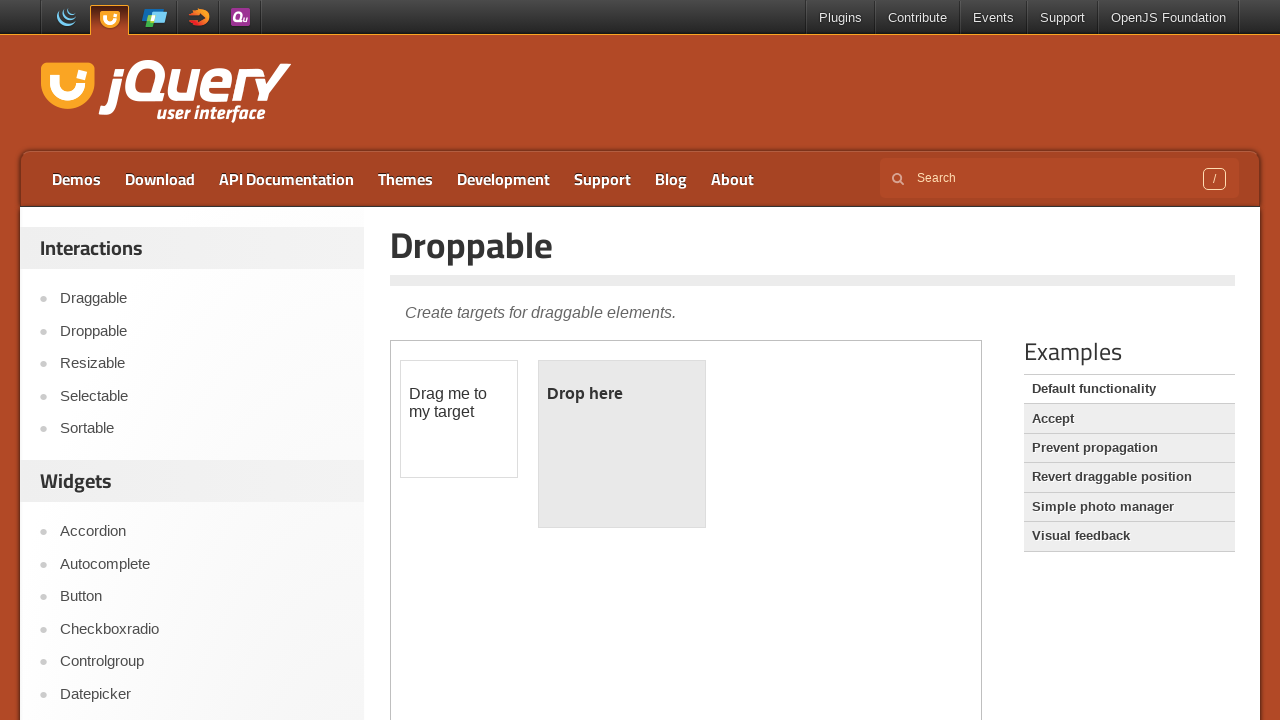

Located the droppable element (#droppable) in the iframe
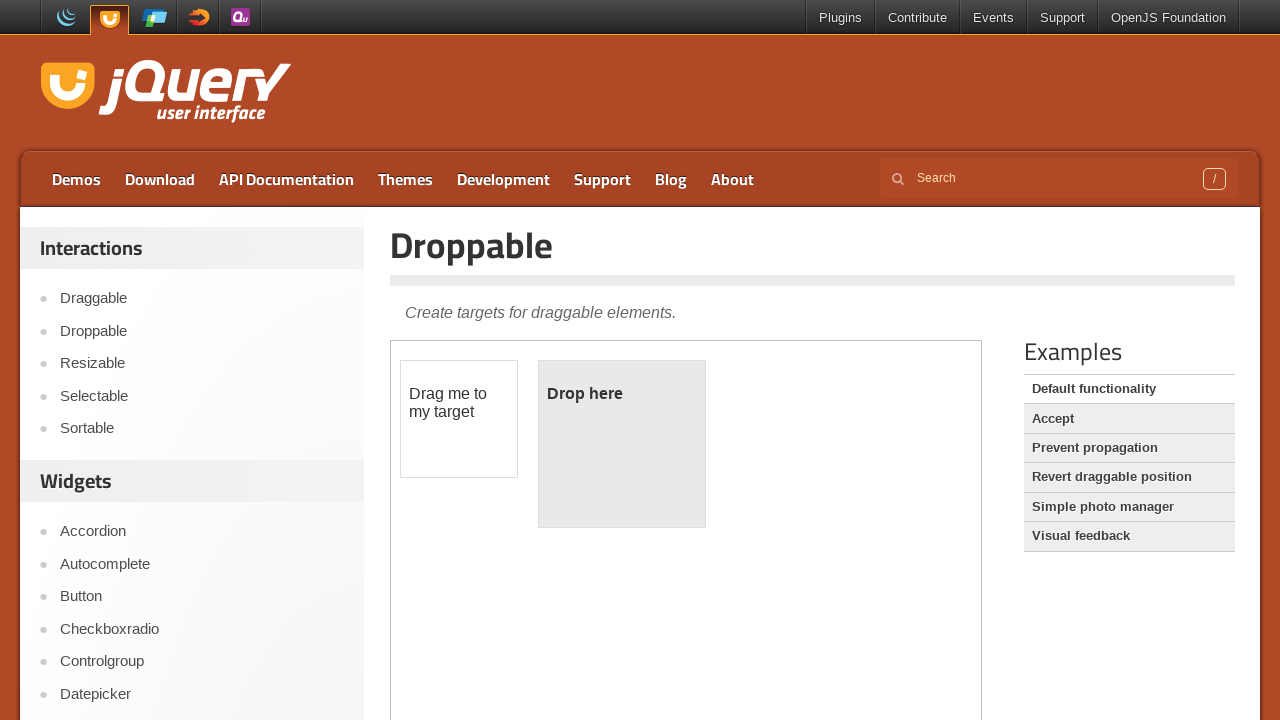

Performed drag and drop: dragged element into droppable area at (622, 444)
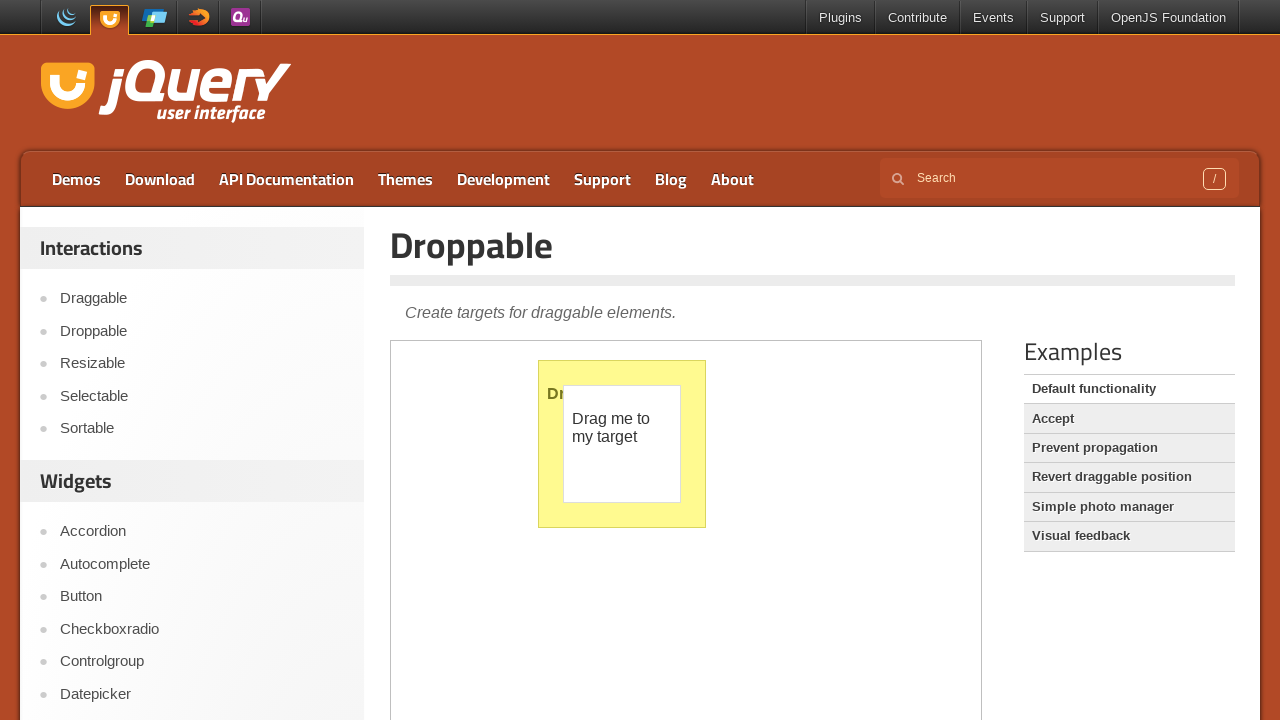

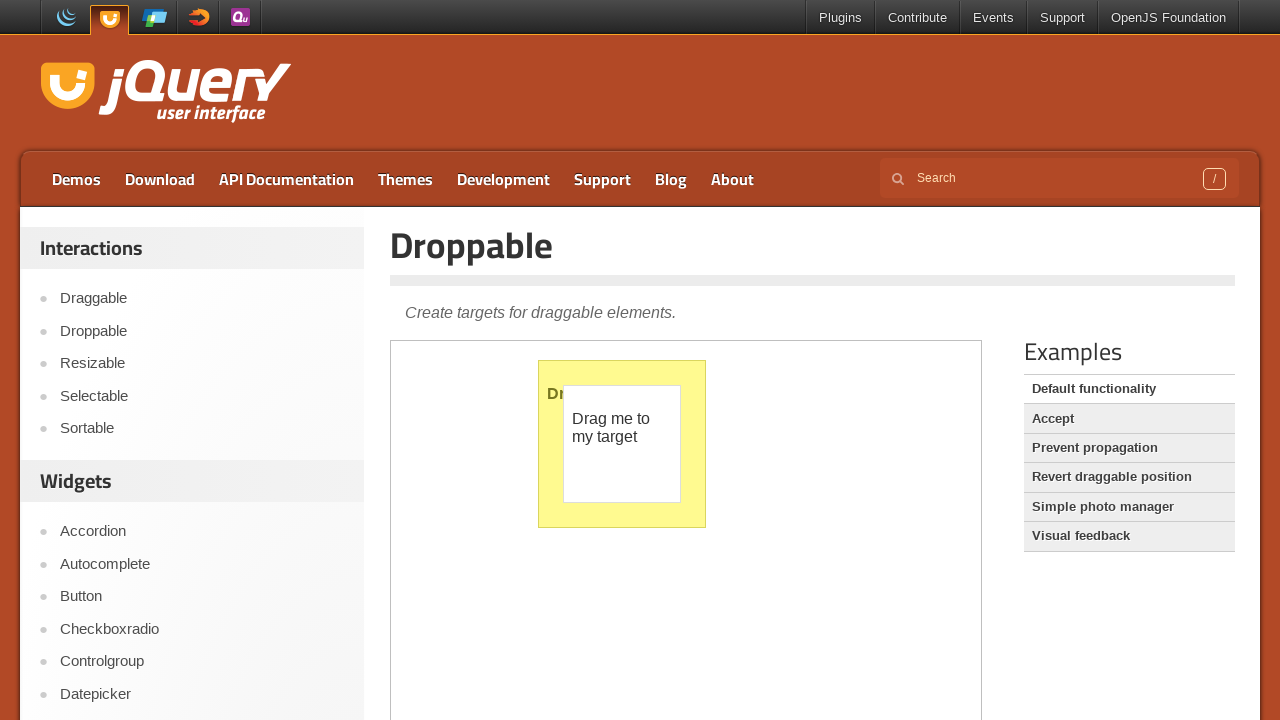